Tests adding multiple vegetable items to a shopping cart, proceeding to checkout, and applying a promo code on an e-commerce practice site

Starting URL: https://rahulshettyacademy.com/seleniumPractise/

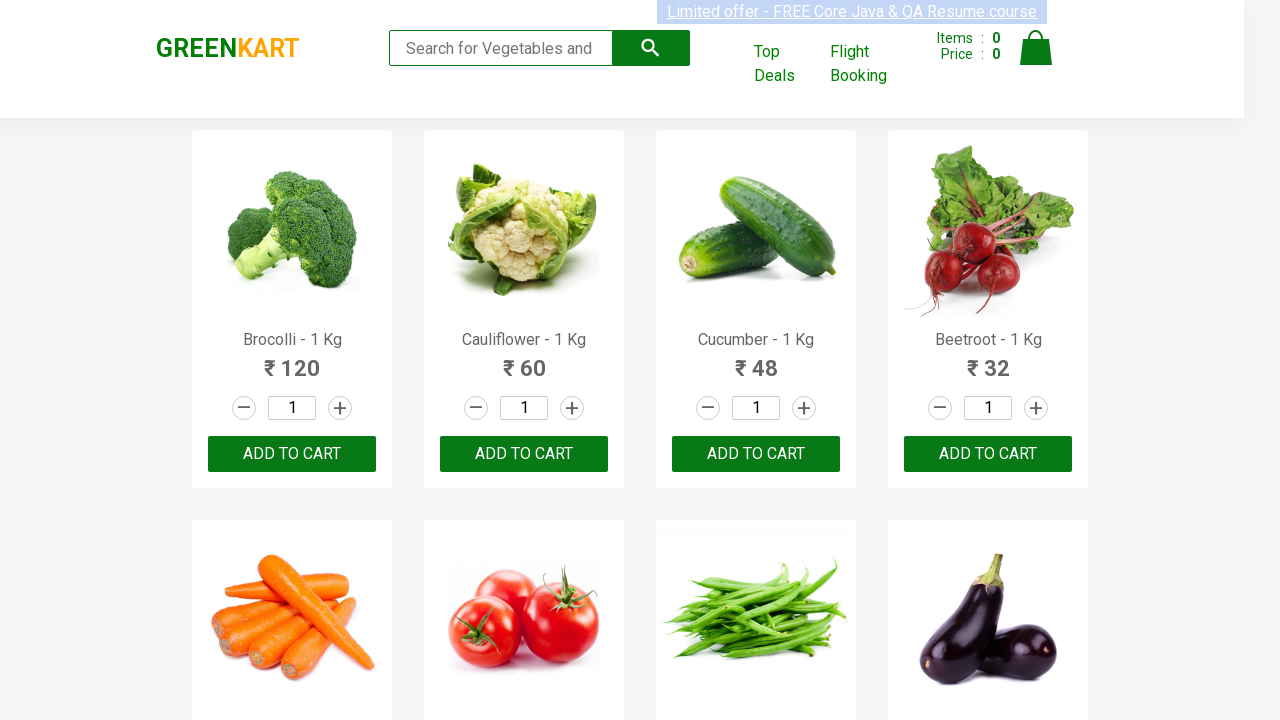

Waited for product names to load on the page
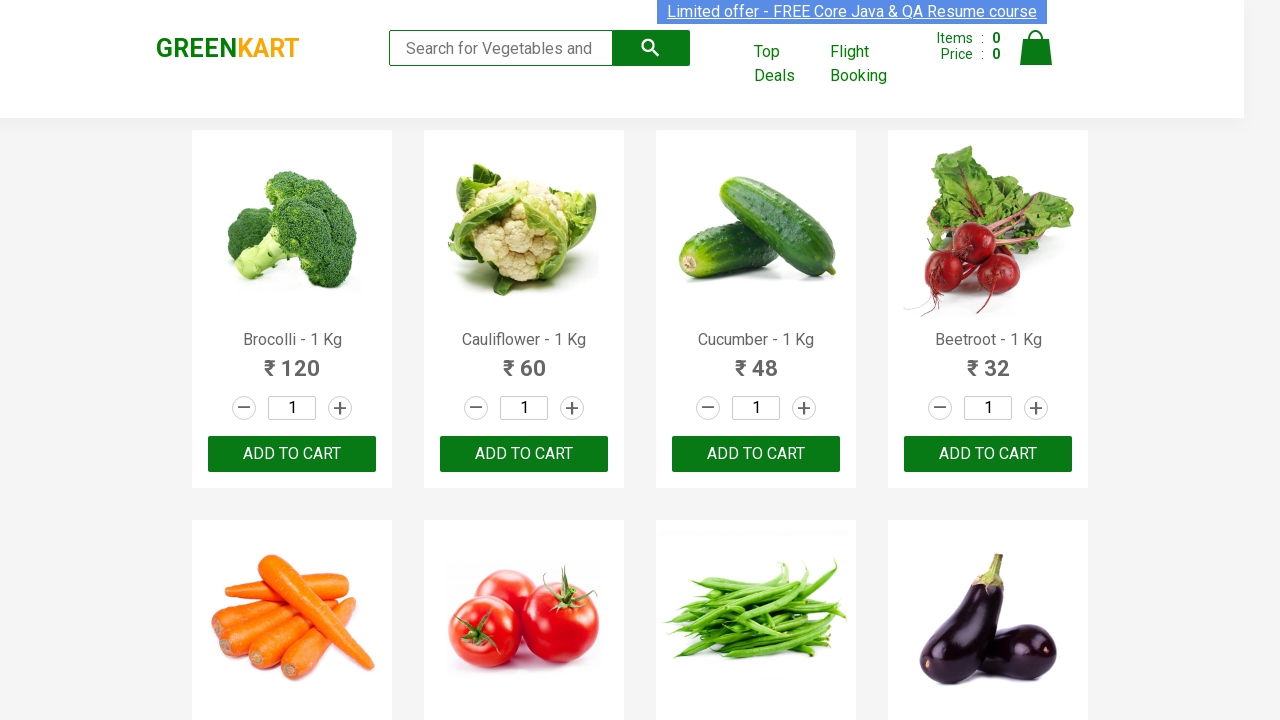

Retrieved all product elements from the page
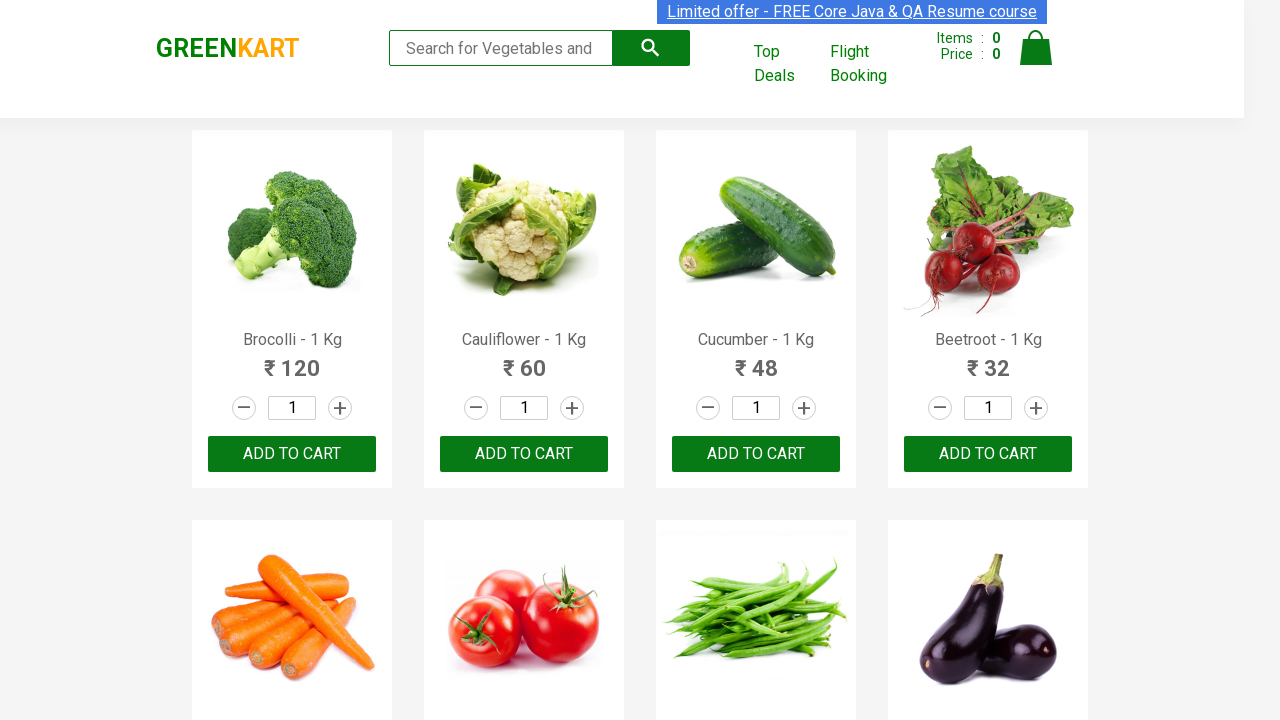

Clicked ADD TO CART button for Brocolli at (292, 454) on xpath=//div[@class='product-action']/button >> nth=0
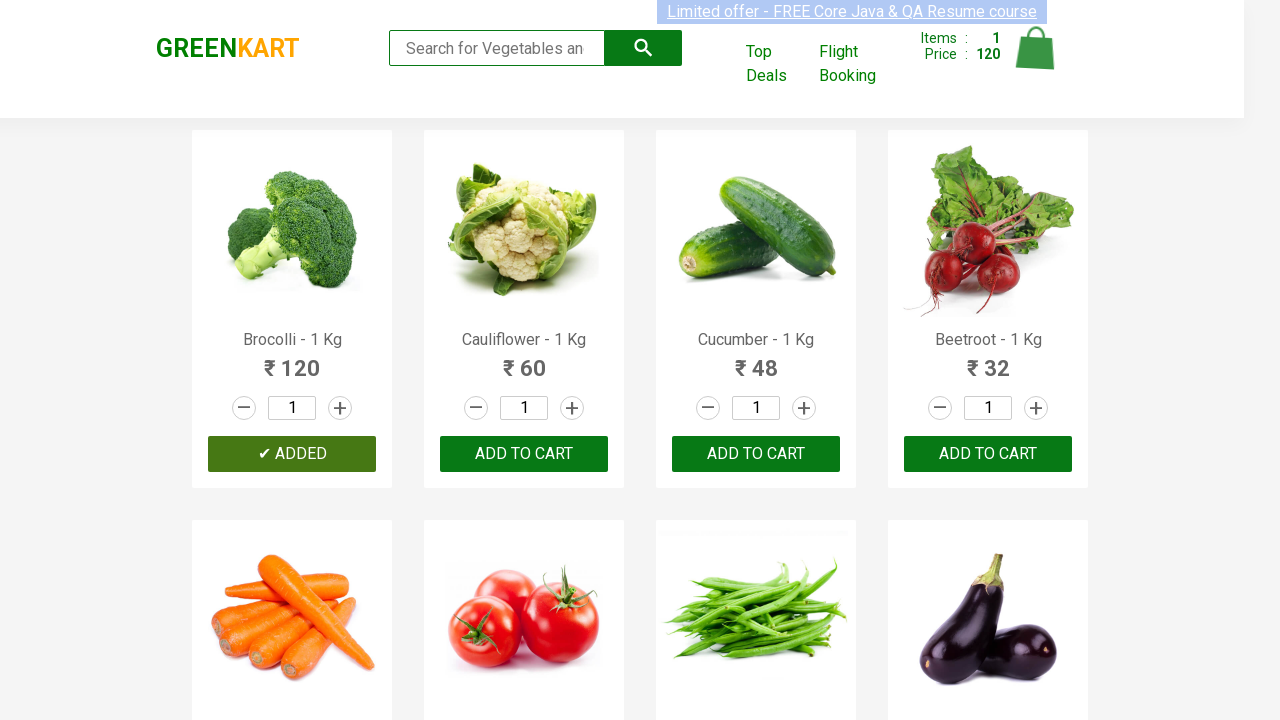

Clicked ADD TO CART button for Cauliflower at (524, 454) on xpath=//div[@class='product-action']/button >> nth=1
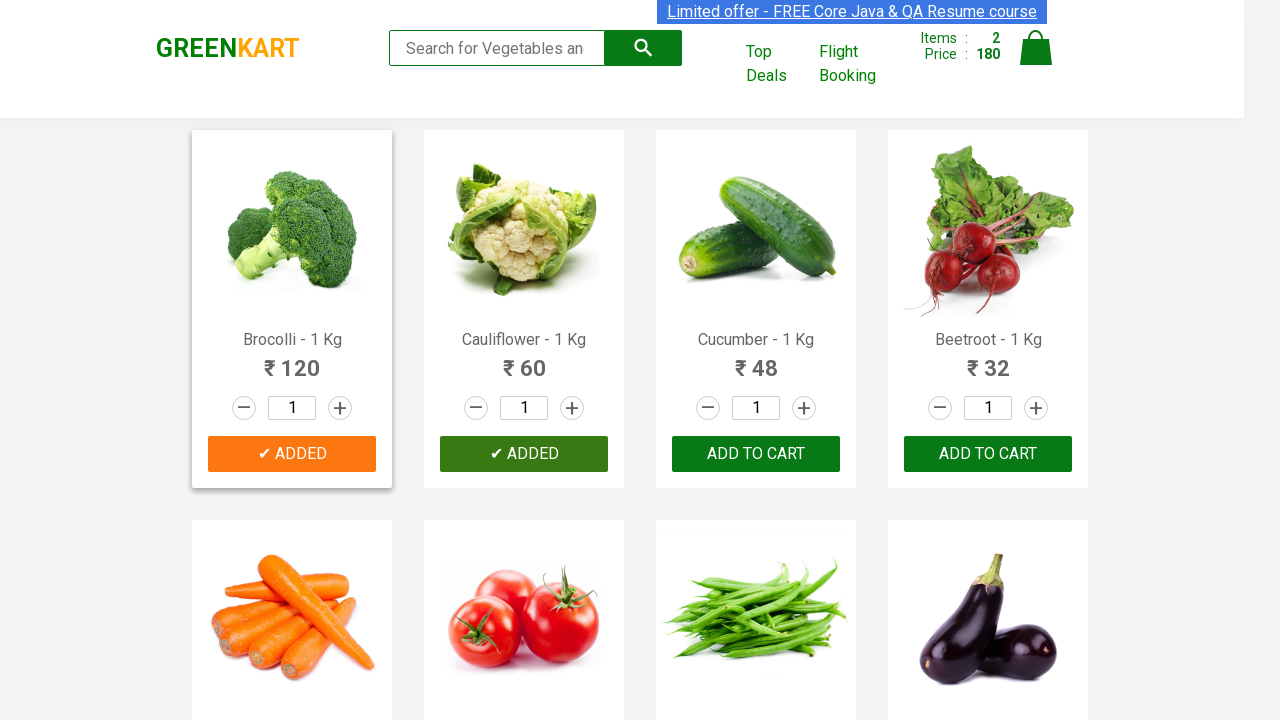

Clicked ADD TO CART button for Cucumber at (756, 454) on xpath=//div[@class='product-action']/button >> nth=2
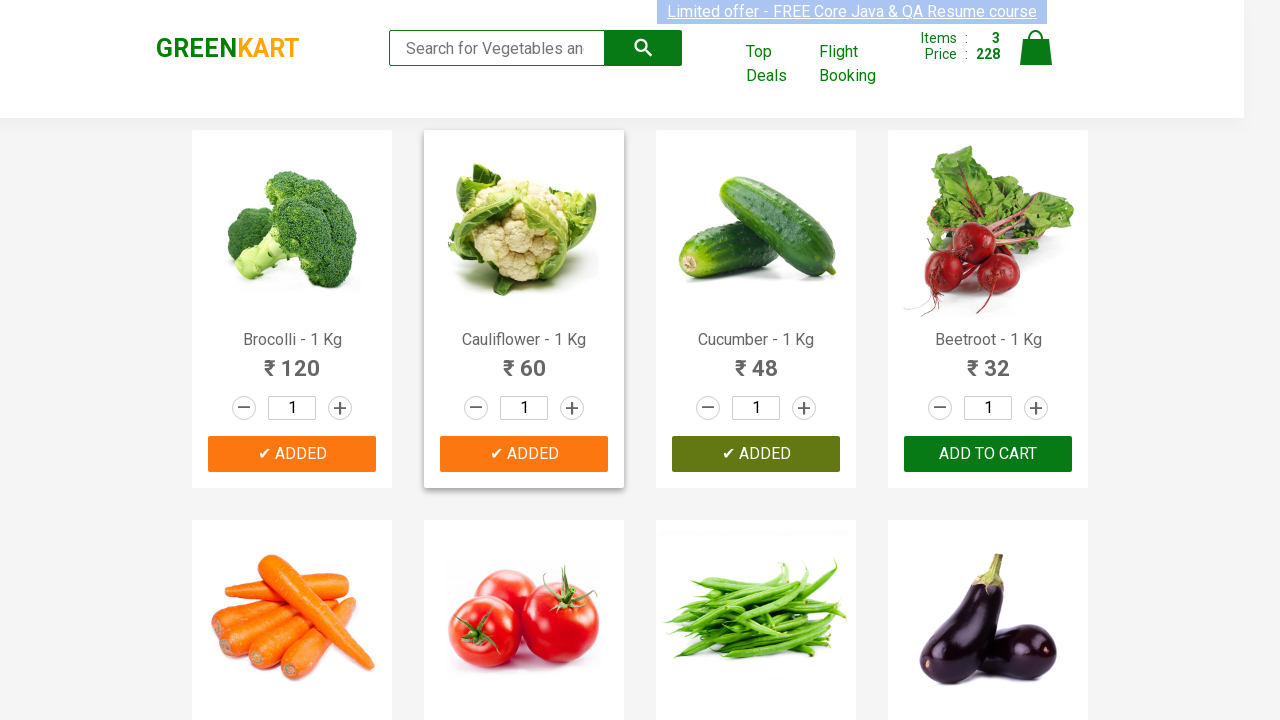

Clicked ADD TO CART button for Beetroot at (988, 454) on xpath=//div[@class='product-action']/button >> nth=3
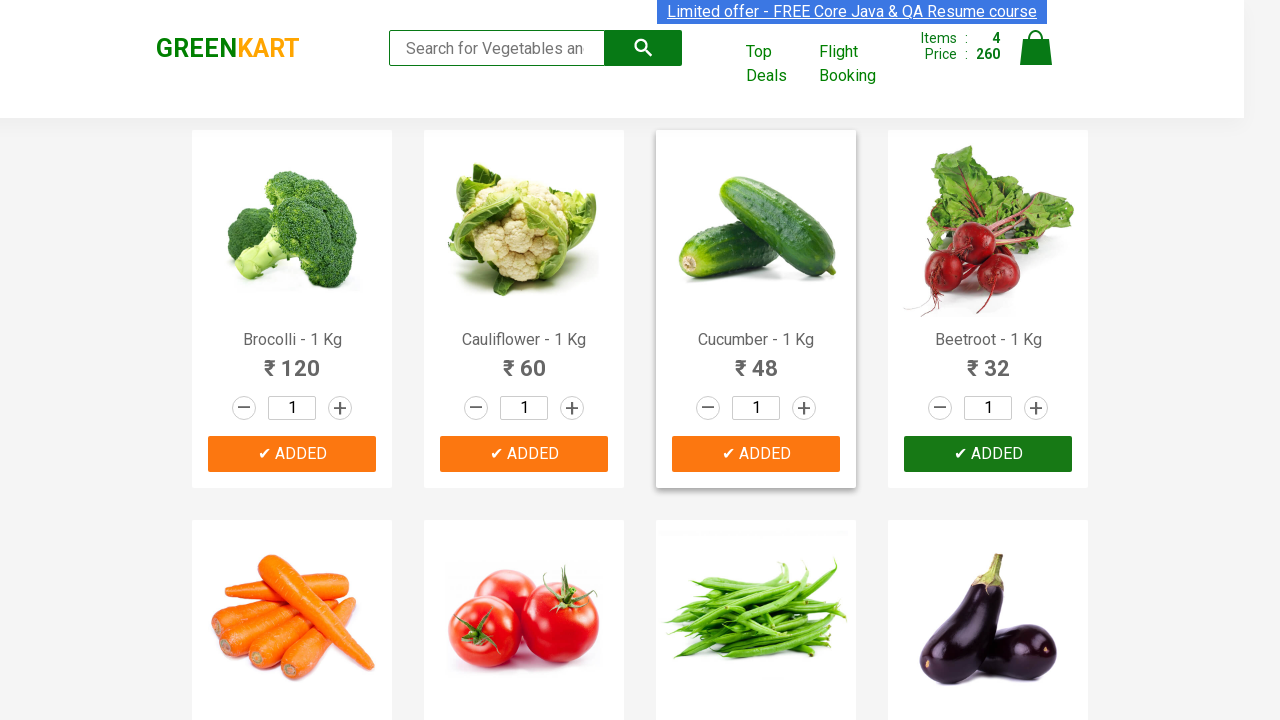

Clicked ADD TO CART button for Carrot at (292, 360) on xpath=//div[@class='product-action']/button >> nth=4
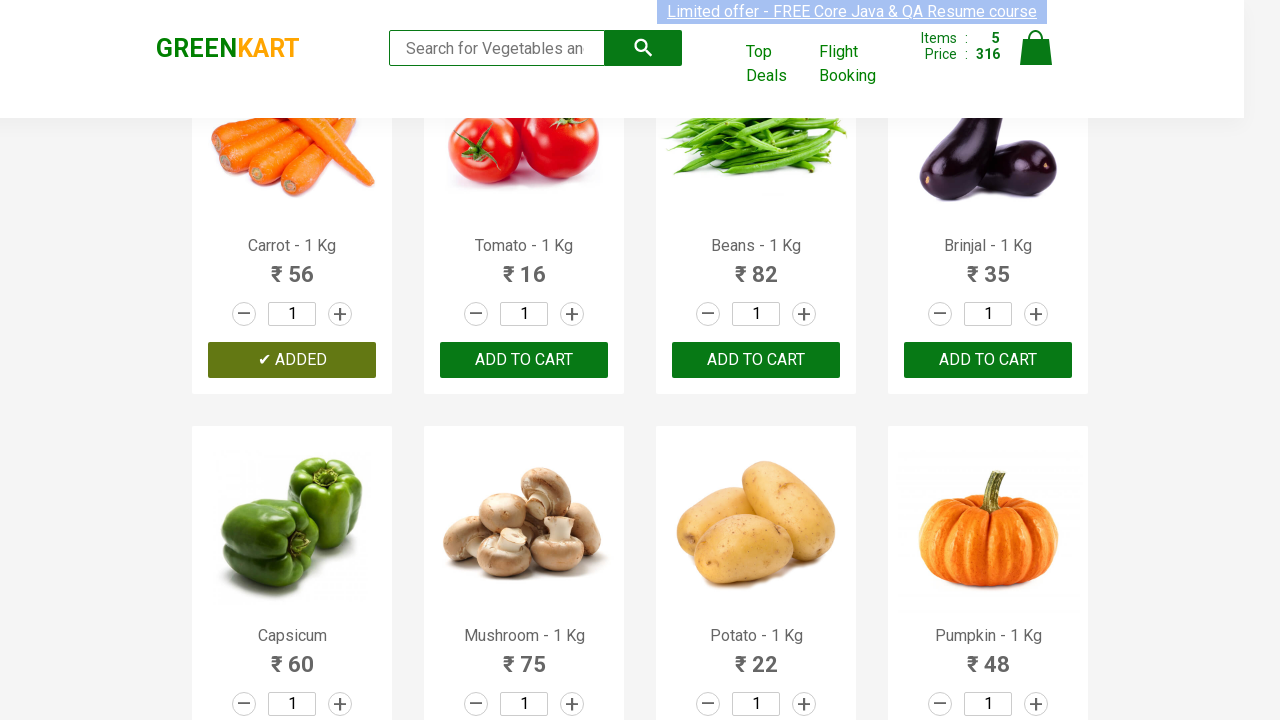

Clicked ADD TO CART button for Tomato at (524, 360) on xpath=//div[@class='product-action']/button >> nth=5
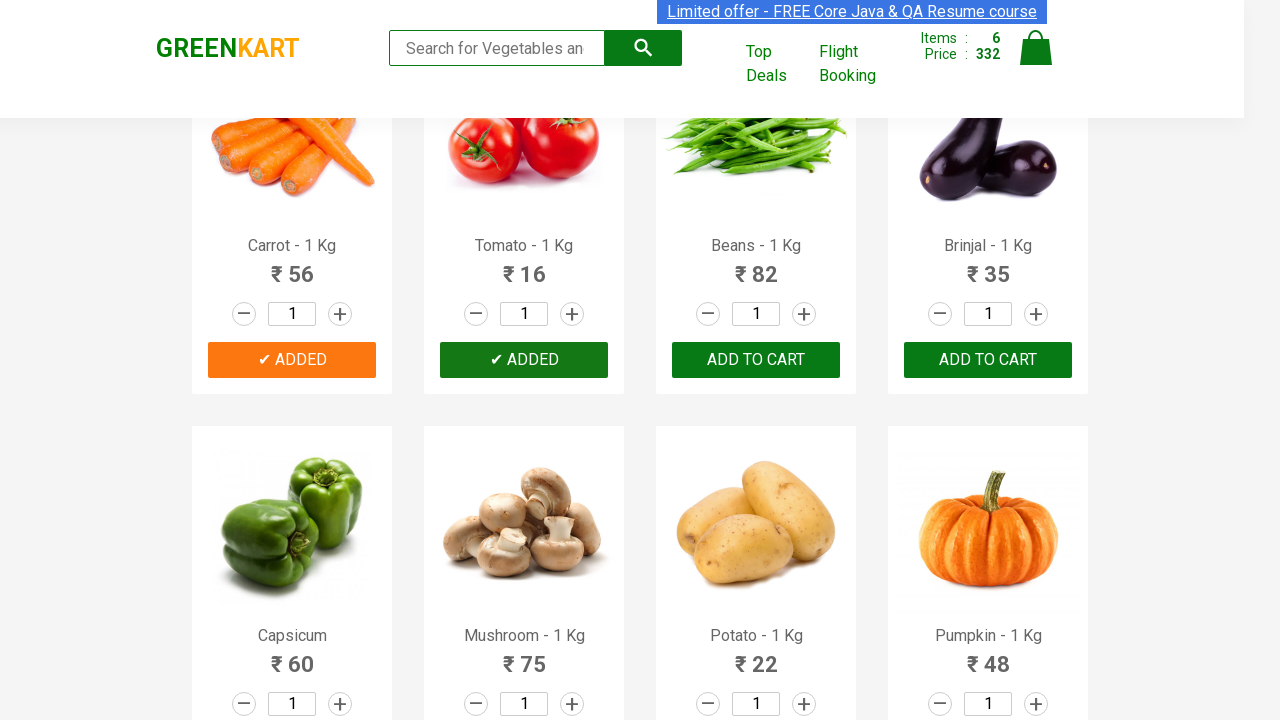

Clicked ADD TO CART button for Beans at (756, 360) on xpath=//div[@class='product-action']/button >> nth=6
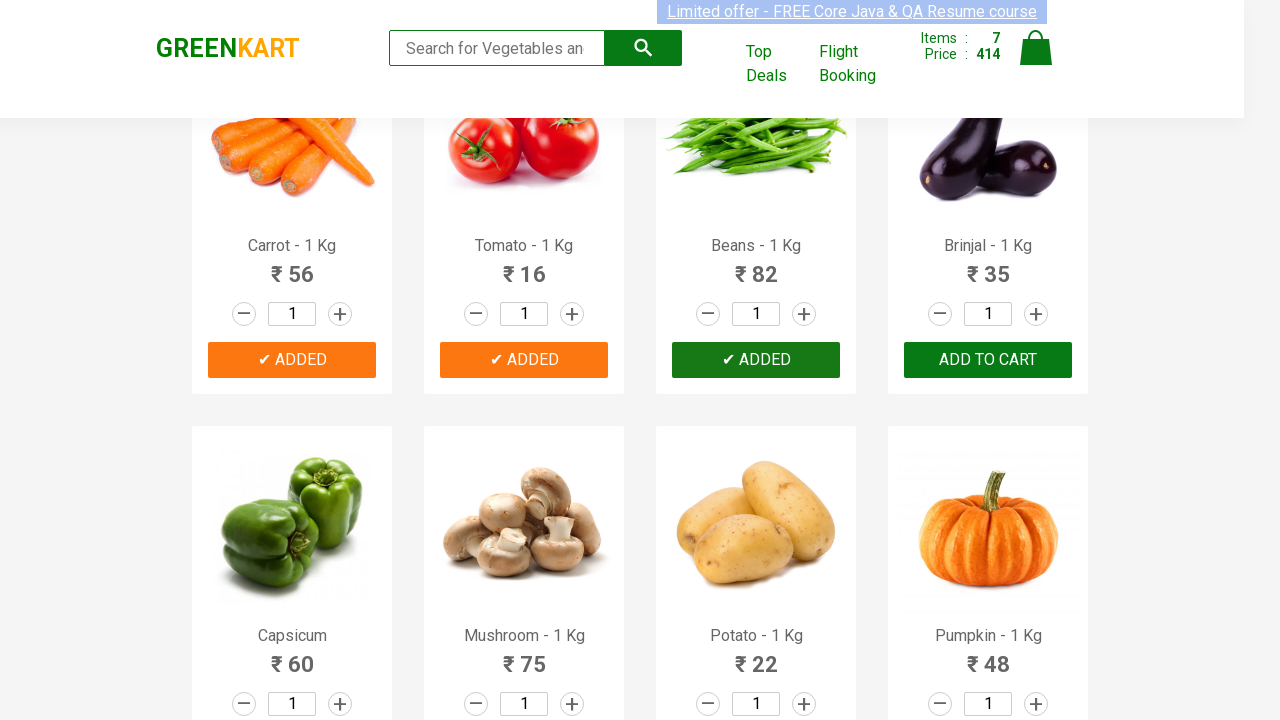

Clicked on the shopping cart icon at (1036, 48) on img[alt='Cart']
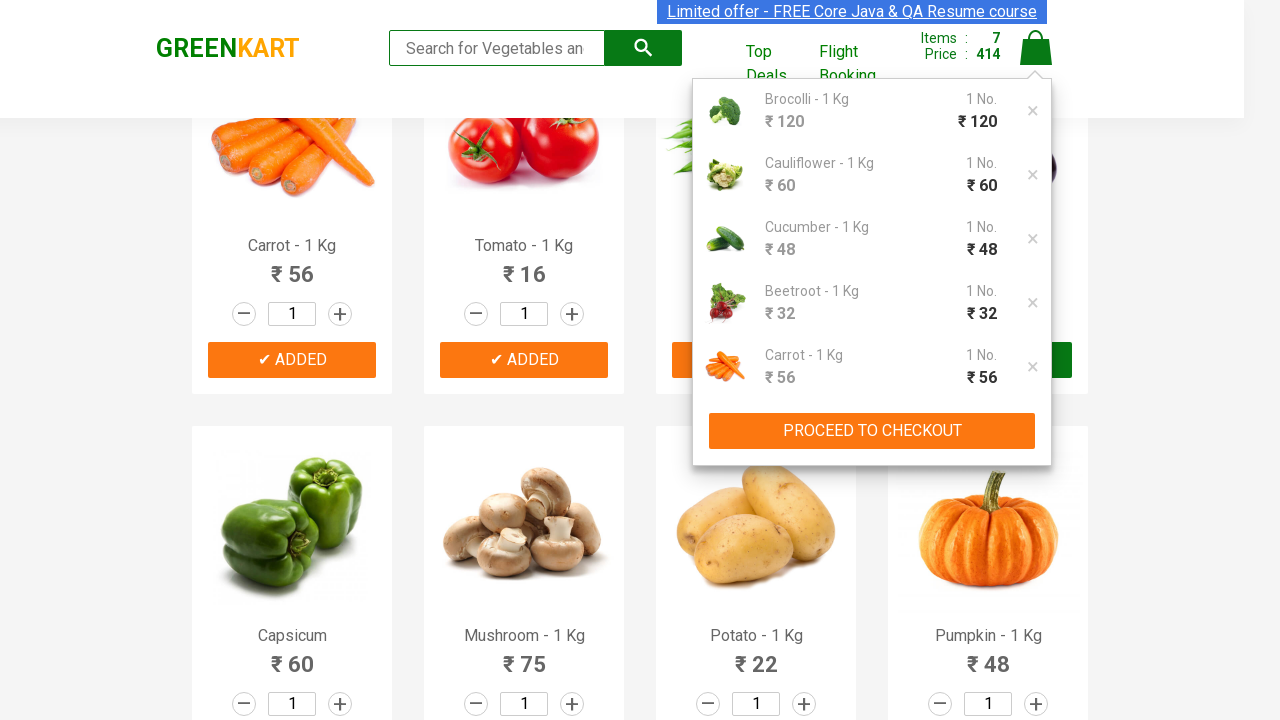

Clicked PROCEED TO CHECKOUT button at (872, 431) on xpath=//button[text()='PROCEED TO CHECKOUT']
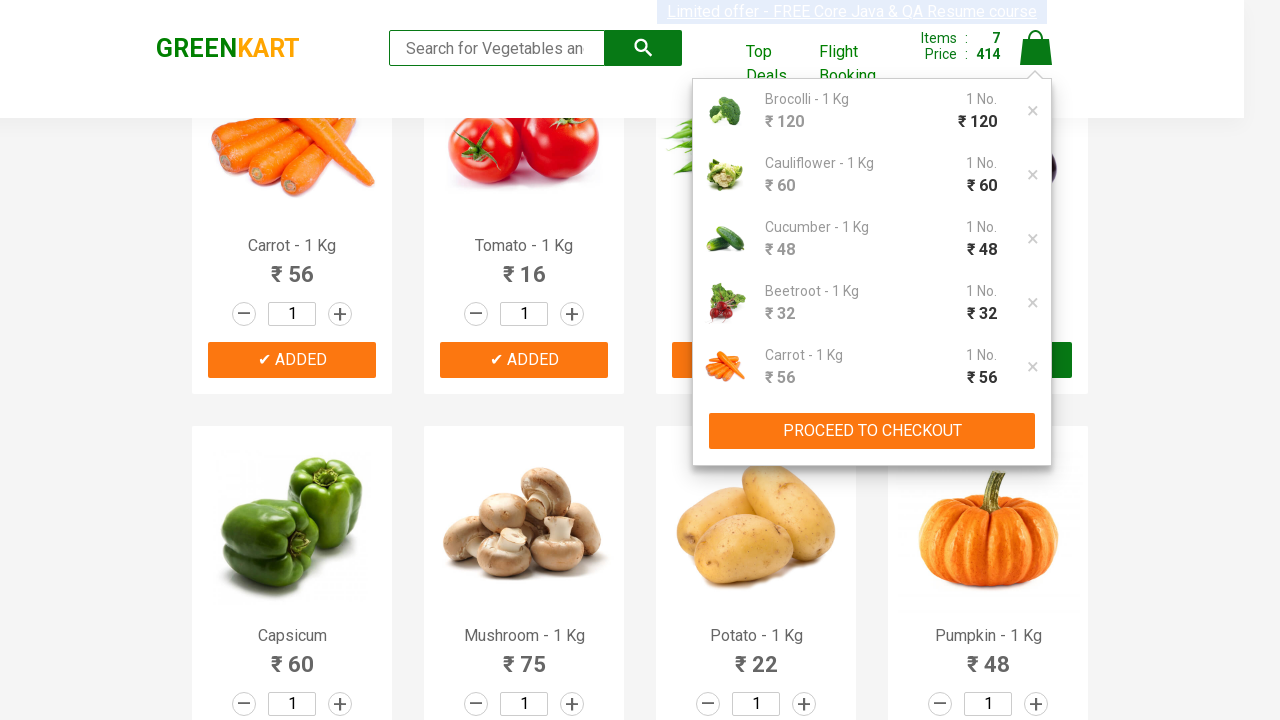

Entered promo code 'rahulshettyacademy' on input.promoCode
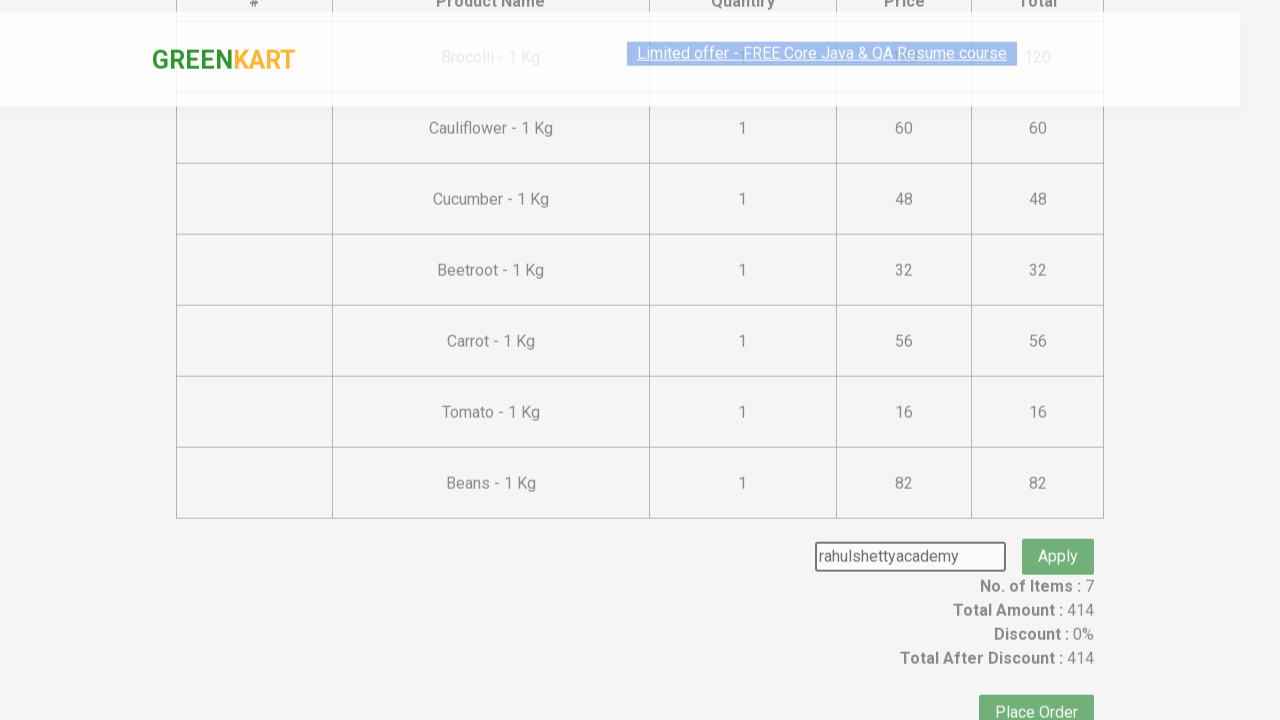

Clicked the Apply promo code button at (1058, 530) on button.promoBtn
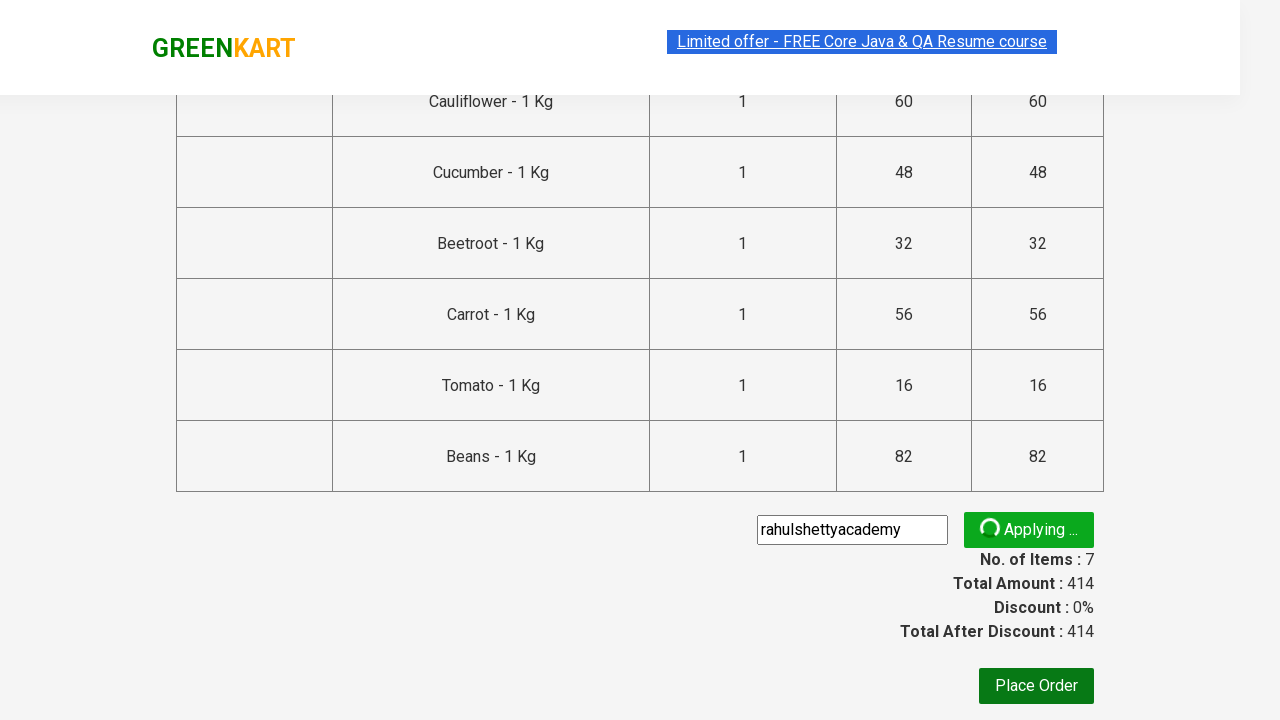

Promo code was successfully applied and confirmation appeared
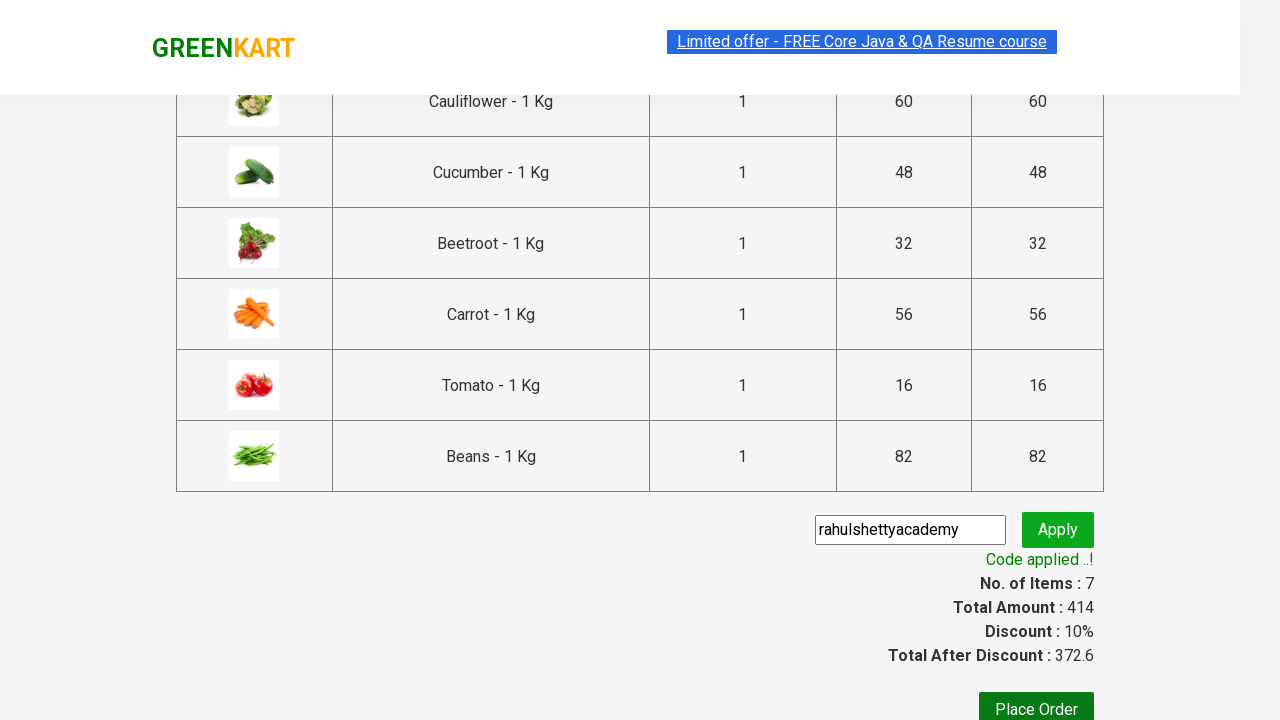

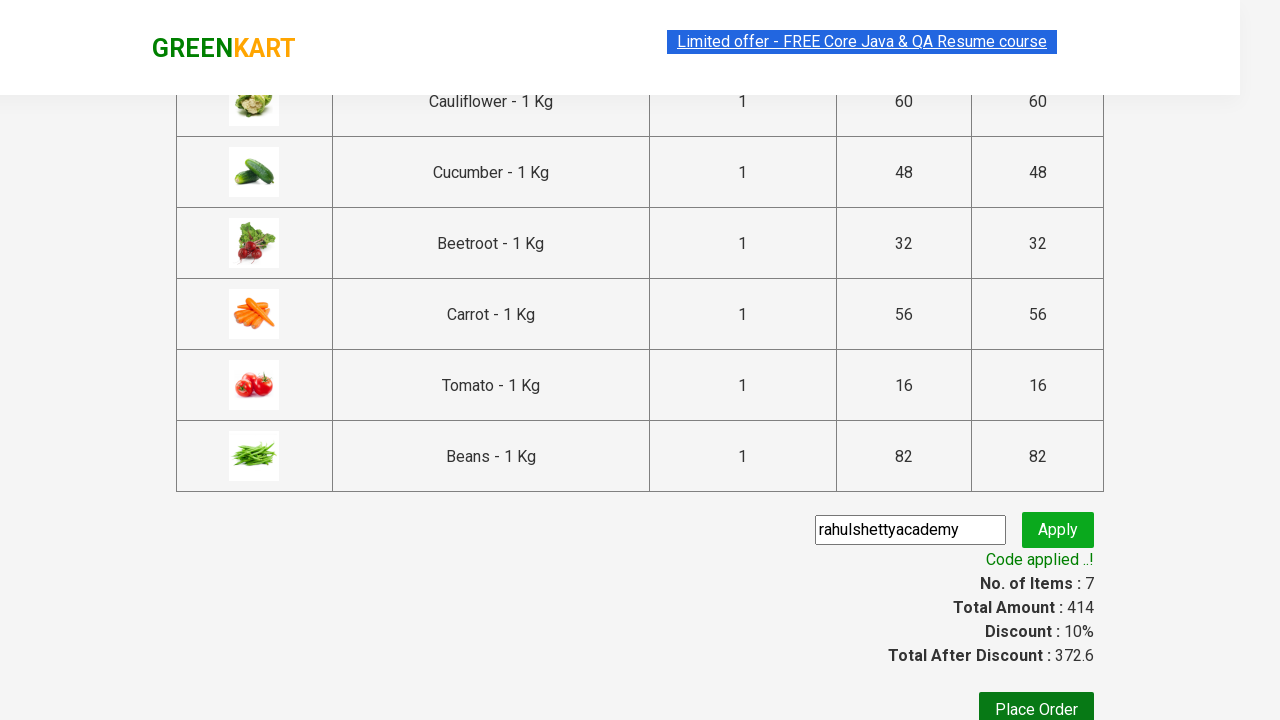